Tests scrolling functionality and table data extraction on a practice automation page, including window scrolling, element-specific scrolling, and verifying table sum calculations

Starting URL: https://rahulshettyacademy.com/AutomationPractice/

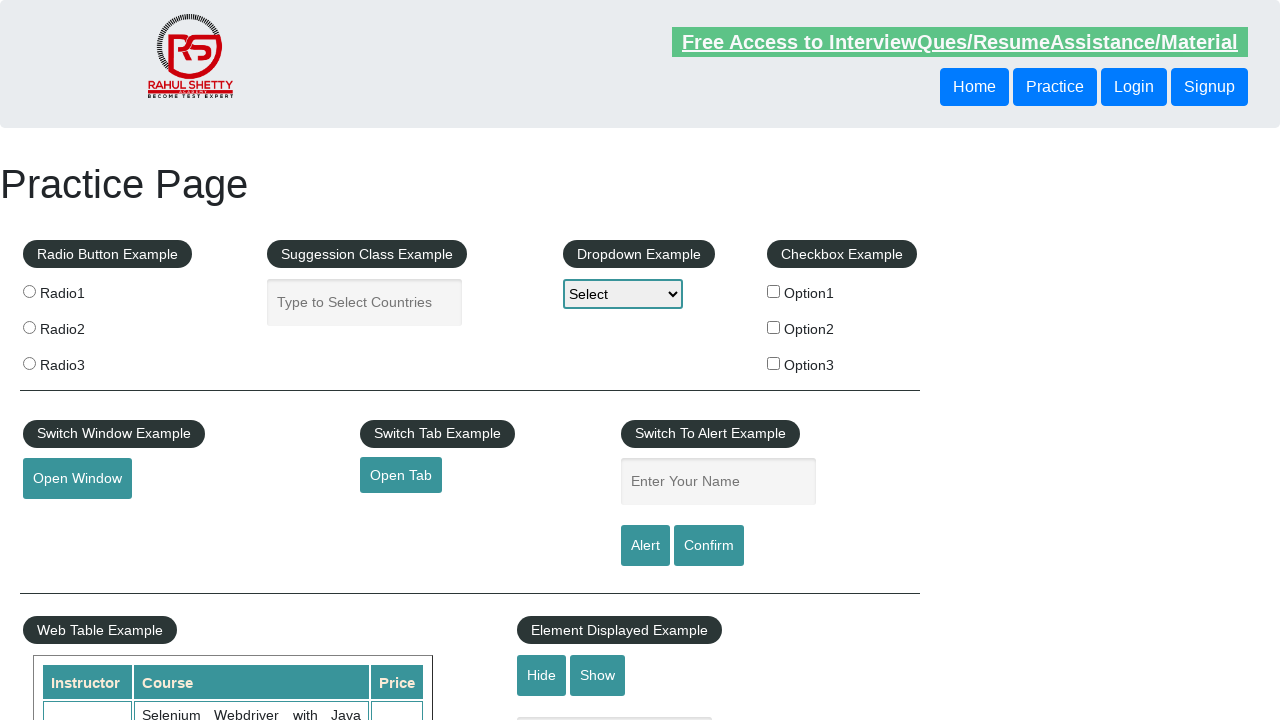

Scrolled down the page by 750 pixels using window.scrollBy()
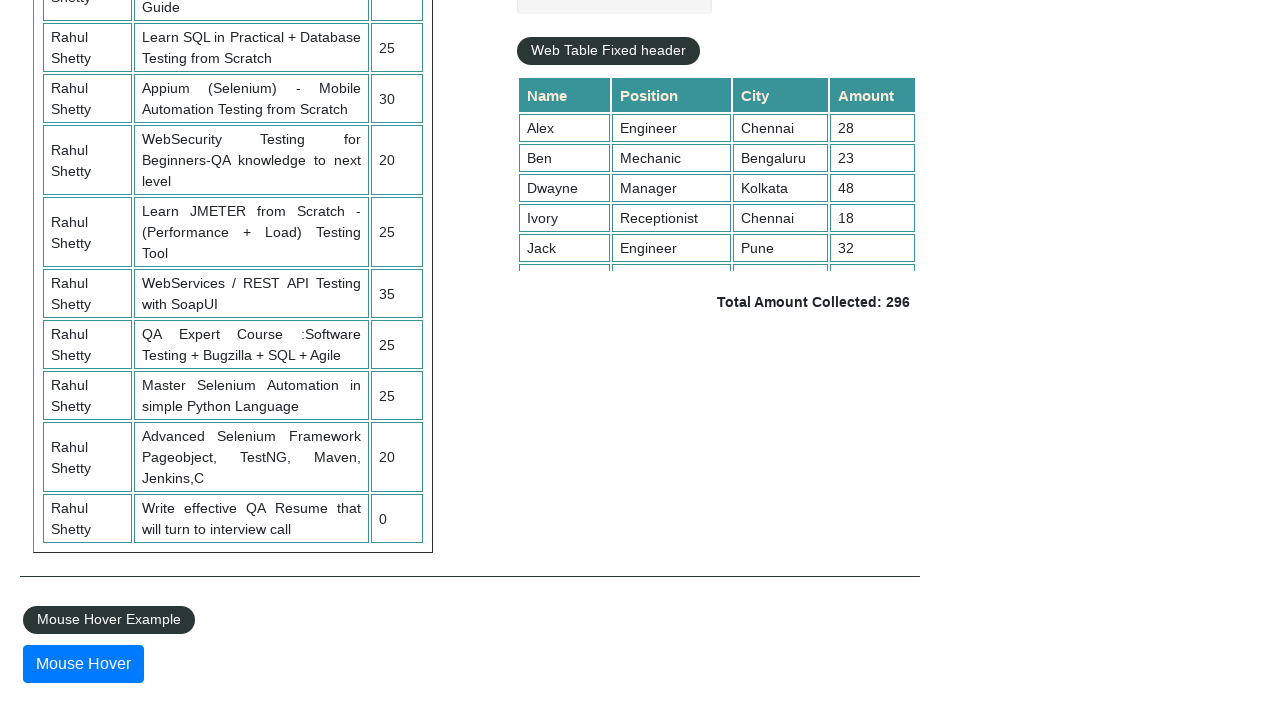

Waited 1 second for page to settle after scrolling
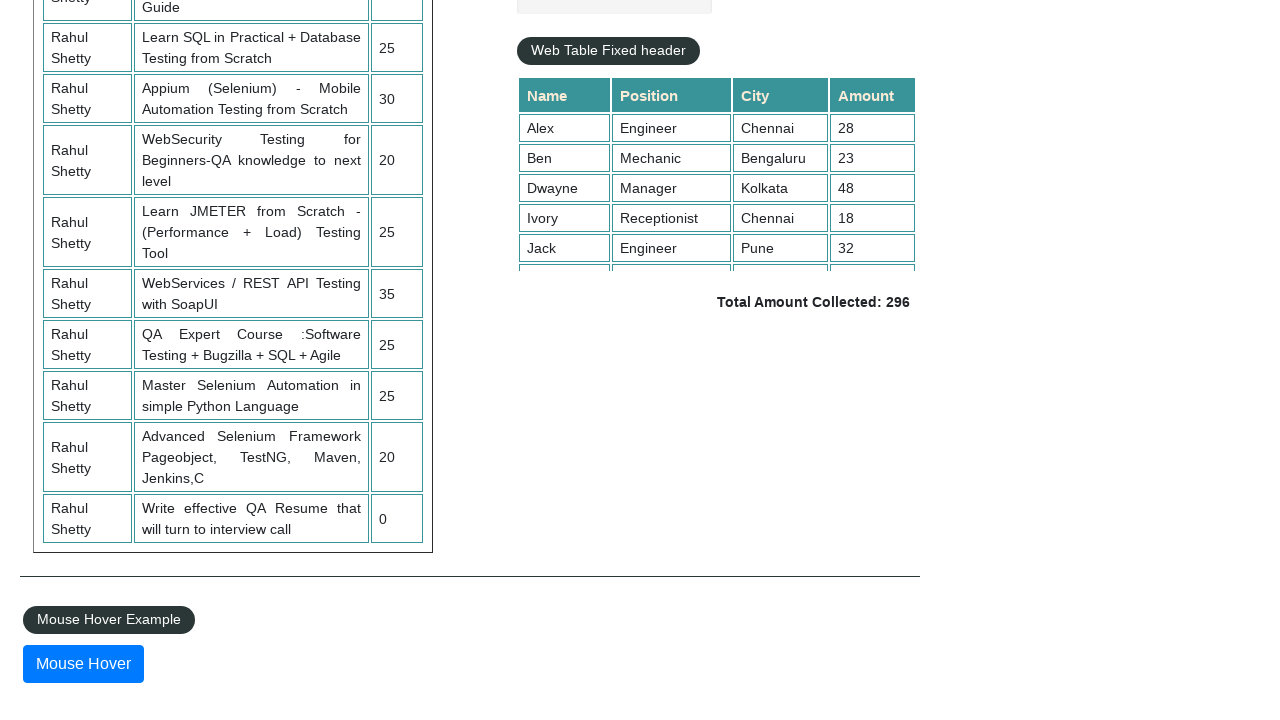

Scrolled inside the fixed header table by 200 pixels
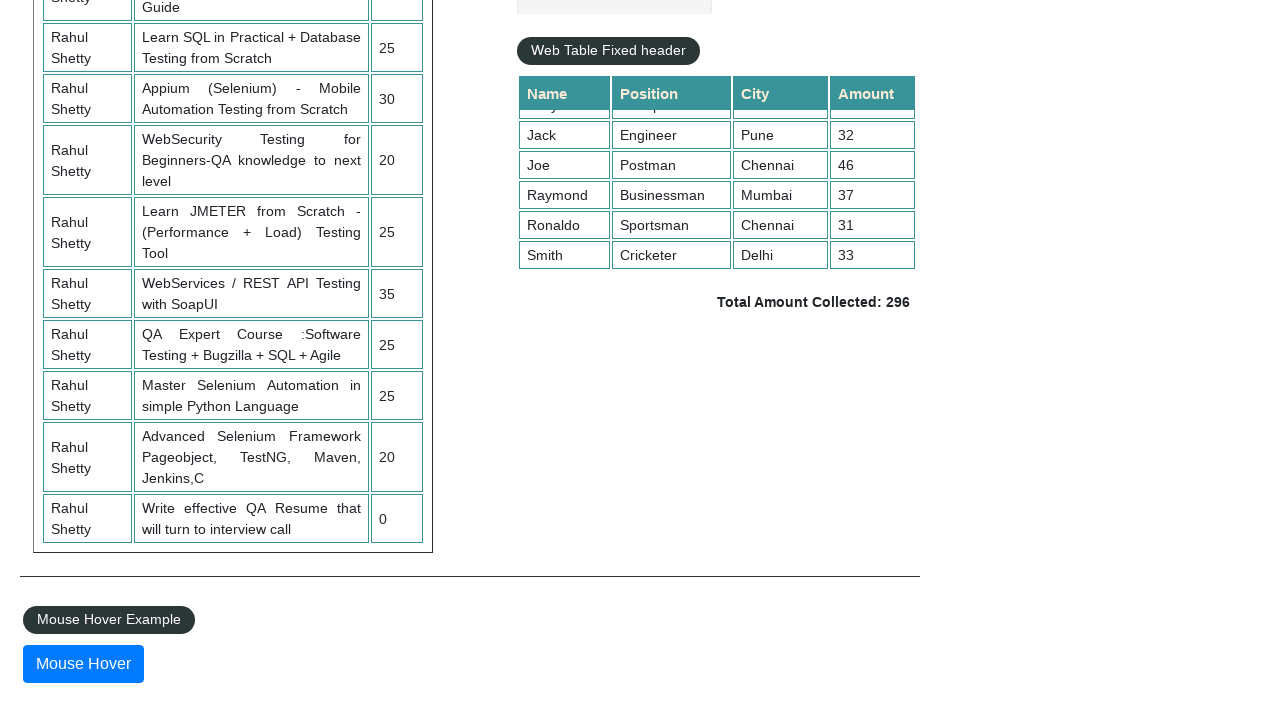

Fixed header table element confirmed to be loaded
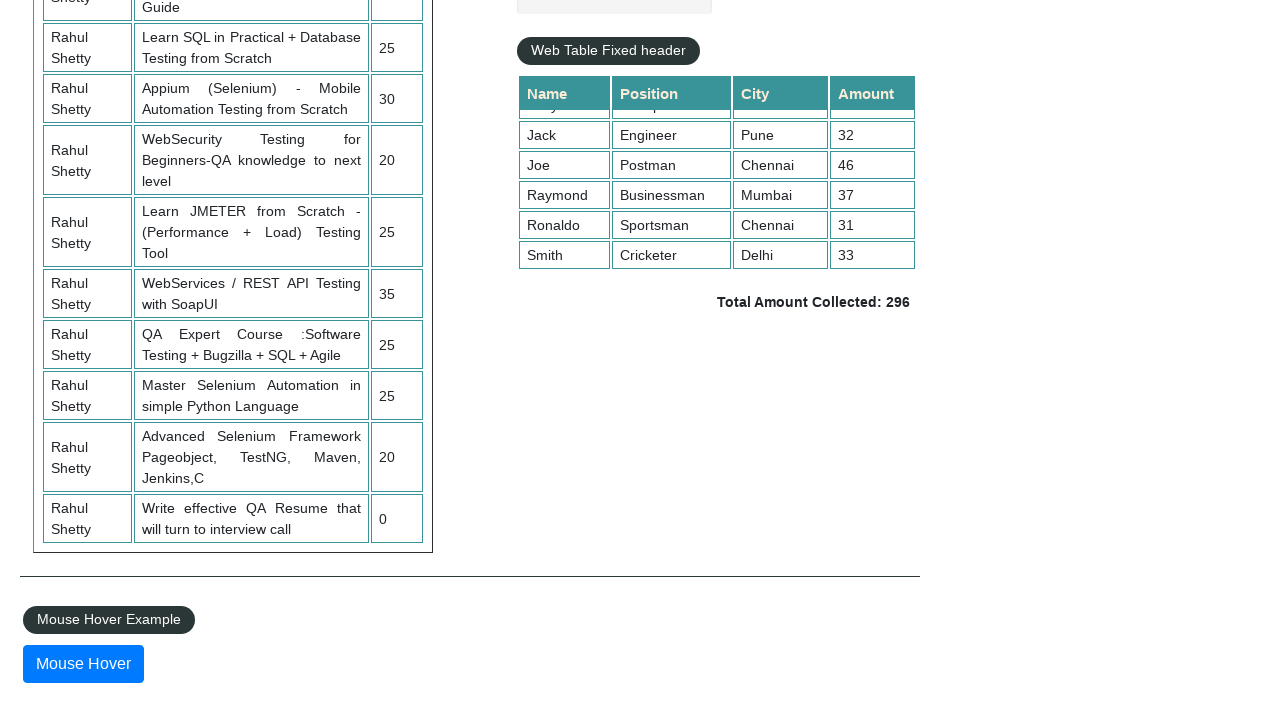

Retrieved all rows from the fixed header table
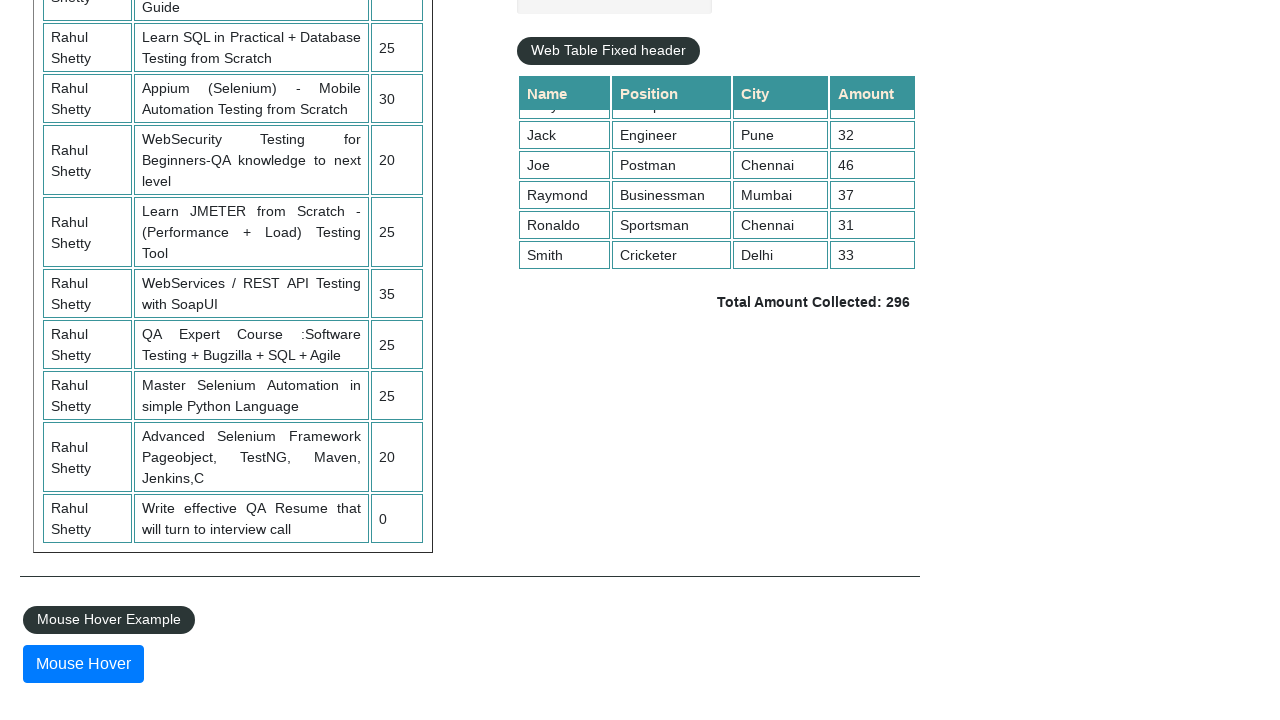

Extracted and printed all table row data
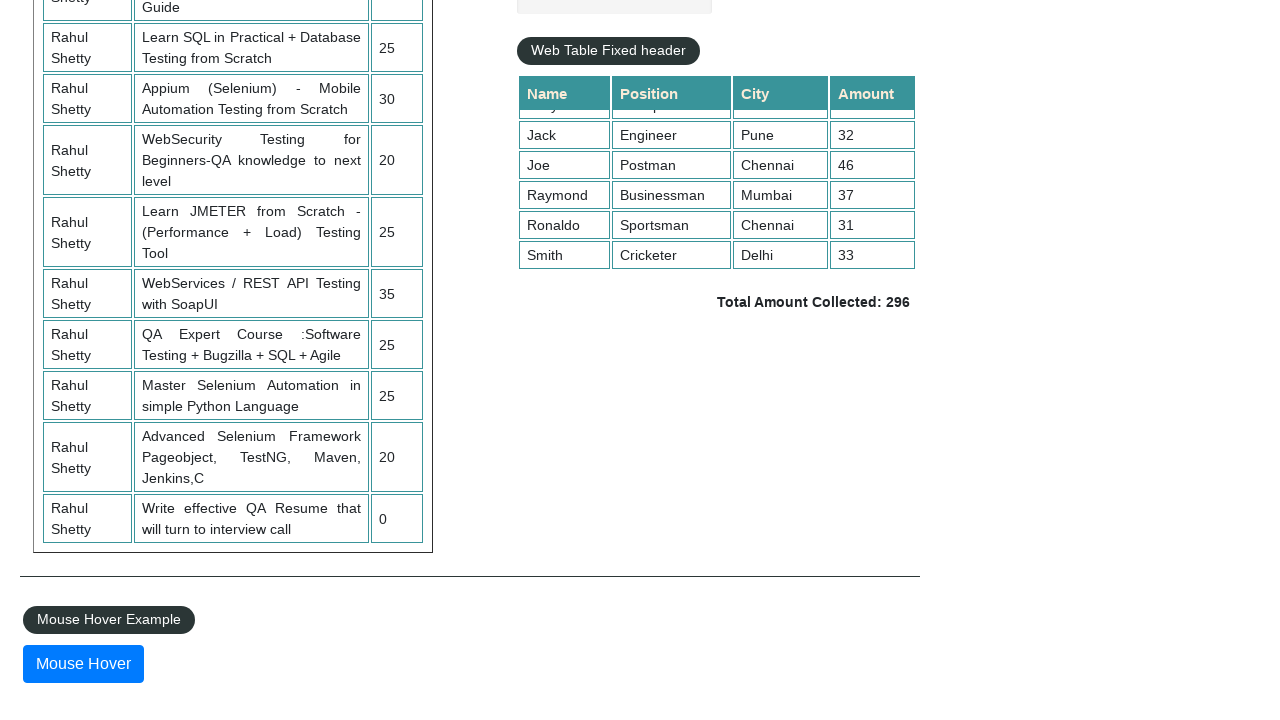

Calculated sum of amounts in 4th column: 296
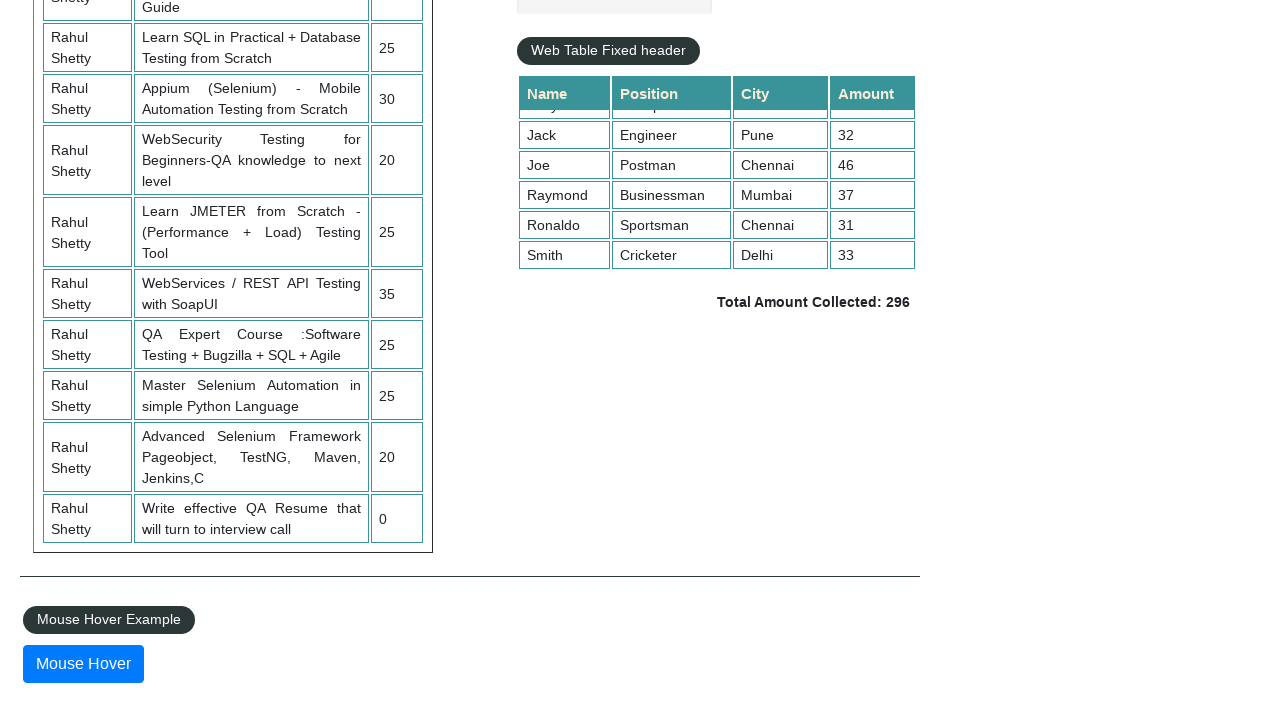

Retrieved displayed total amount: 296
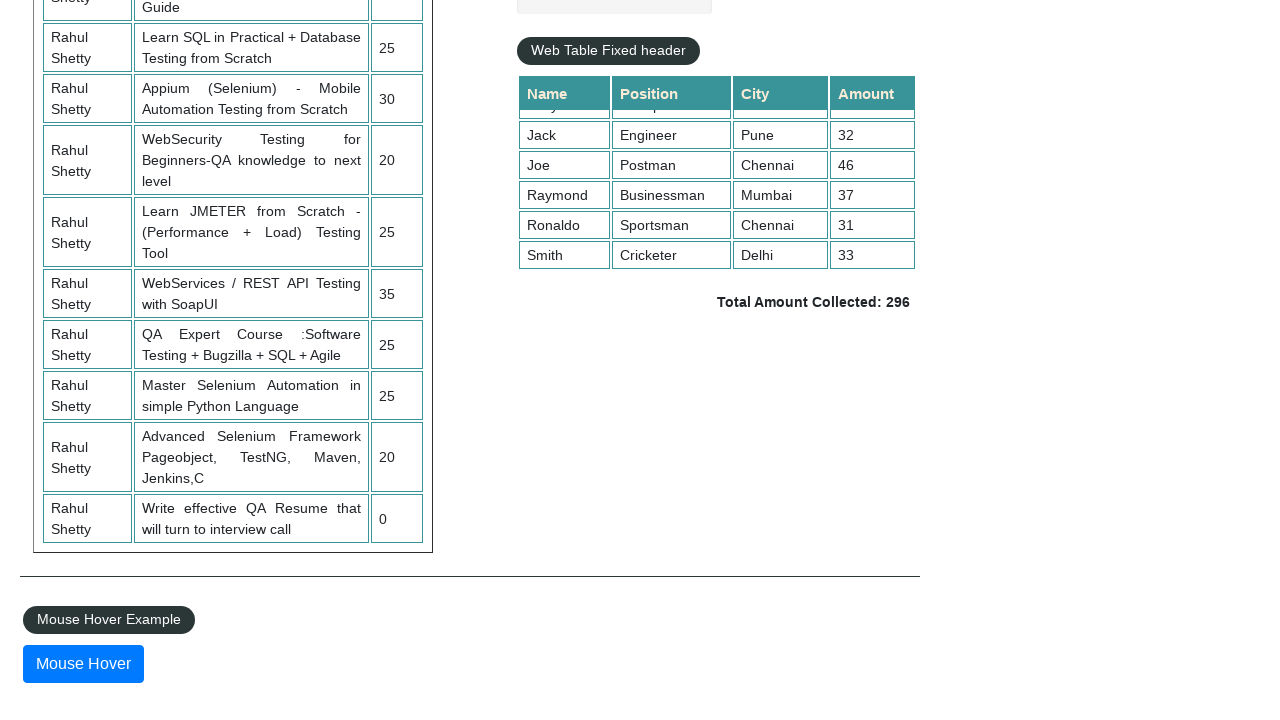

Verified that displayed total (296) matches calculated sum (296)
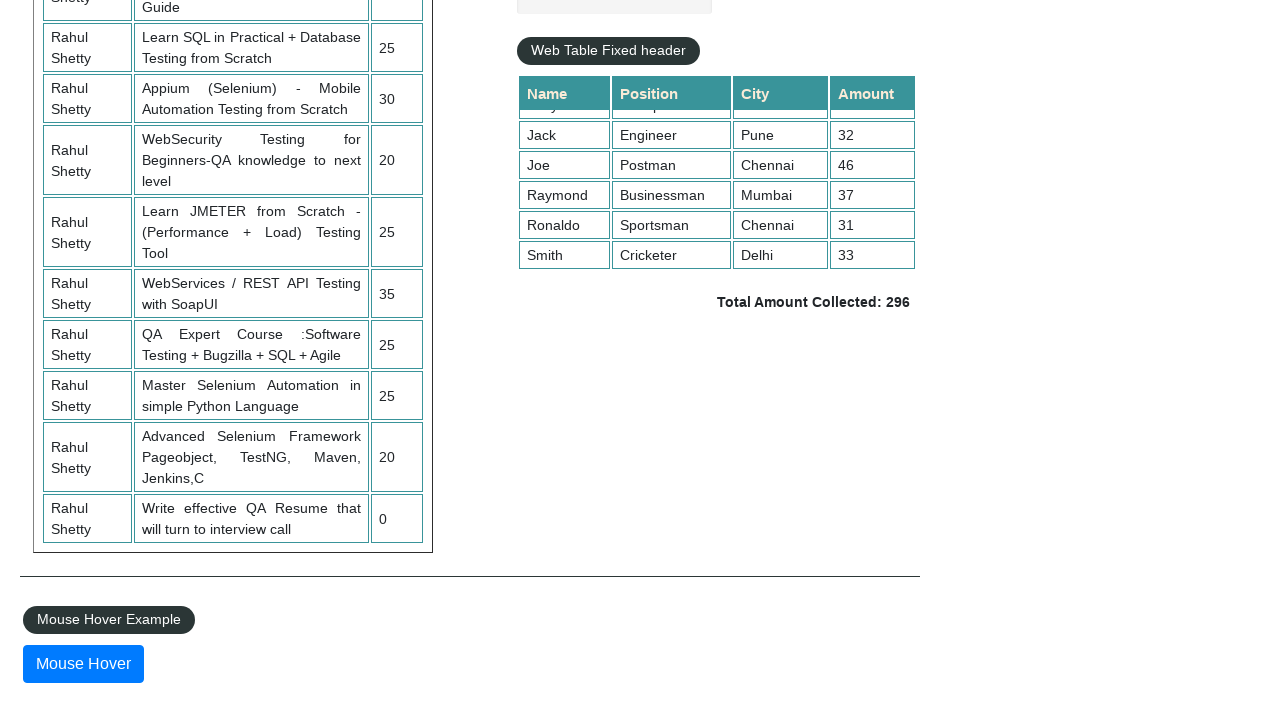

Calculated sum of amounts in second table's 3rd column: 235
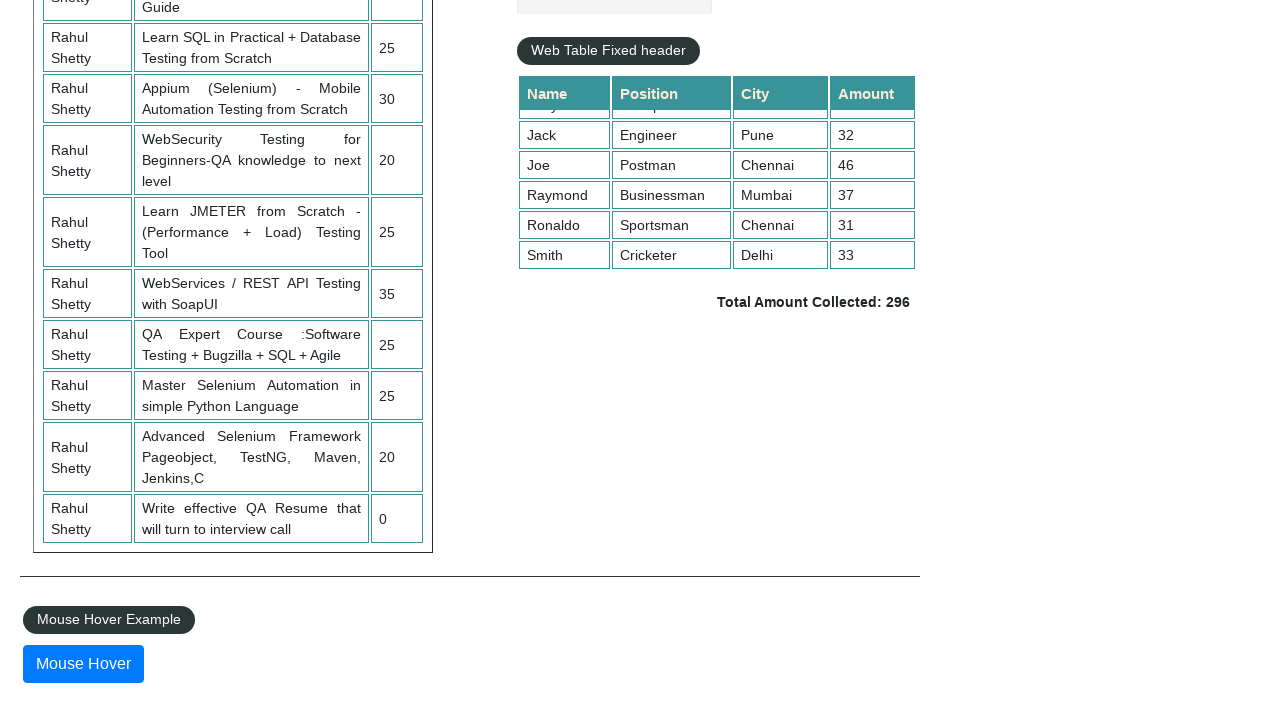

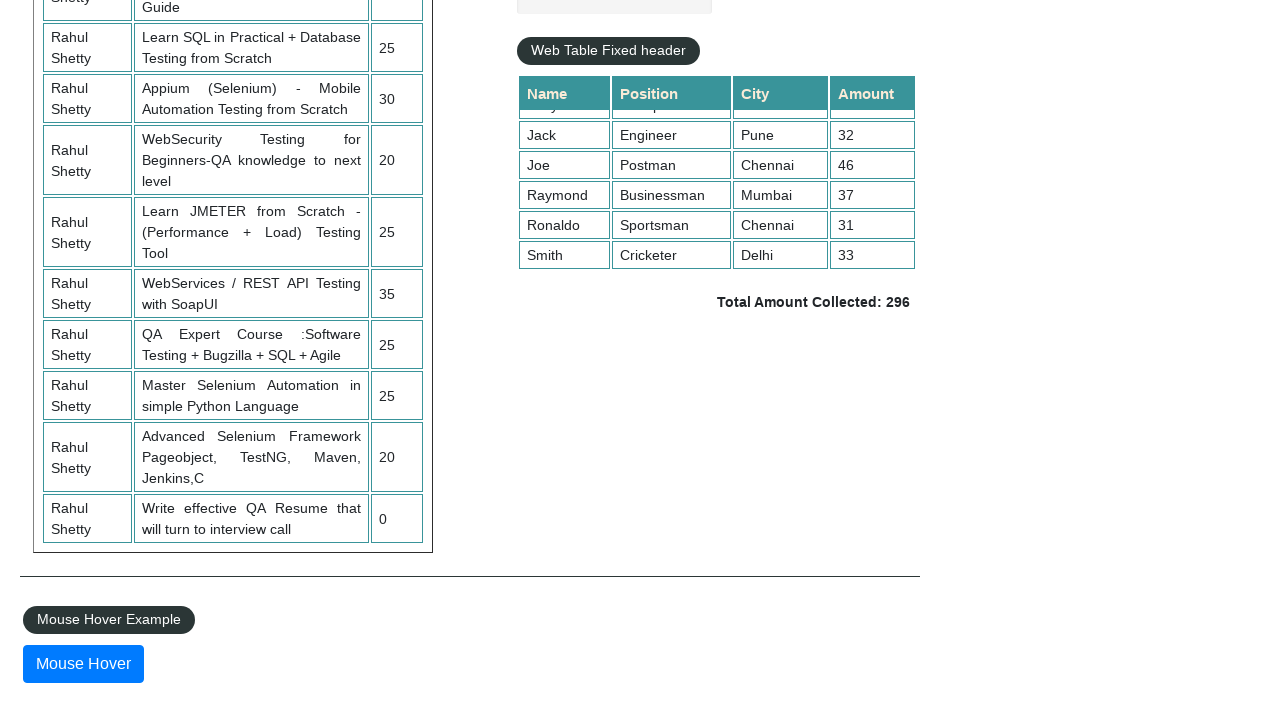